Tests right-click context menu functionality by right-clicking on a link element

Starting URL: https://demoapps.qspiders.com/ui/dragDrop/dragToCorrect?sublist=2

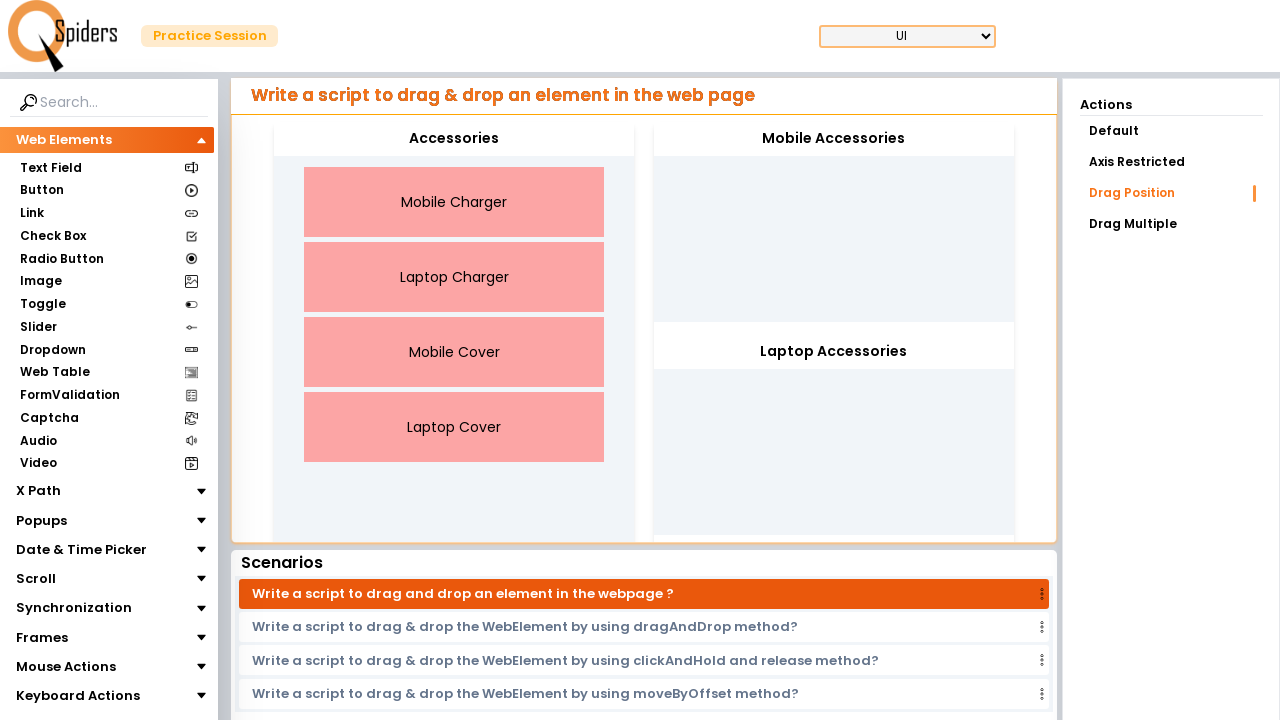

Waited for 'Default' link element to load
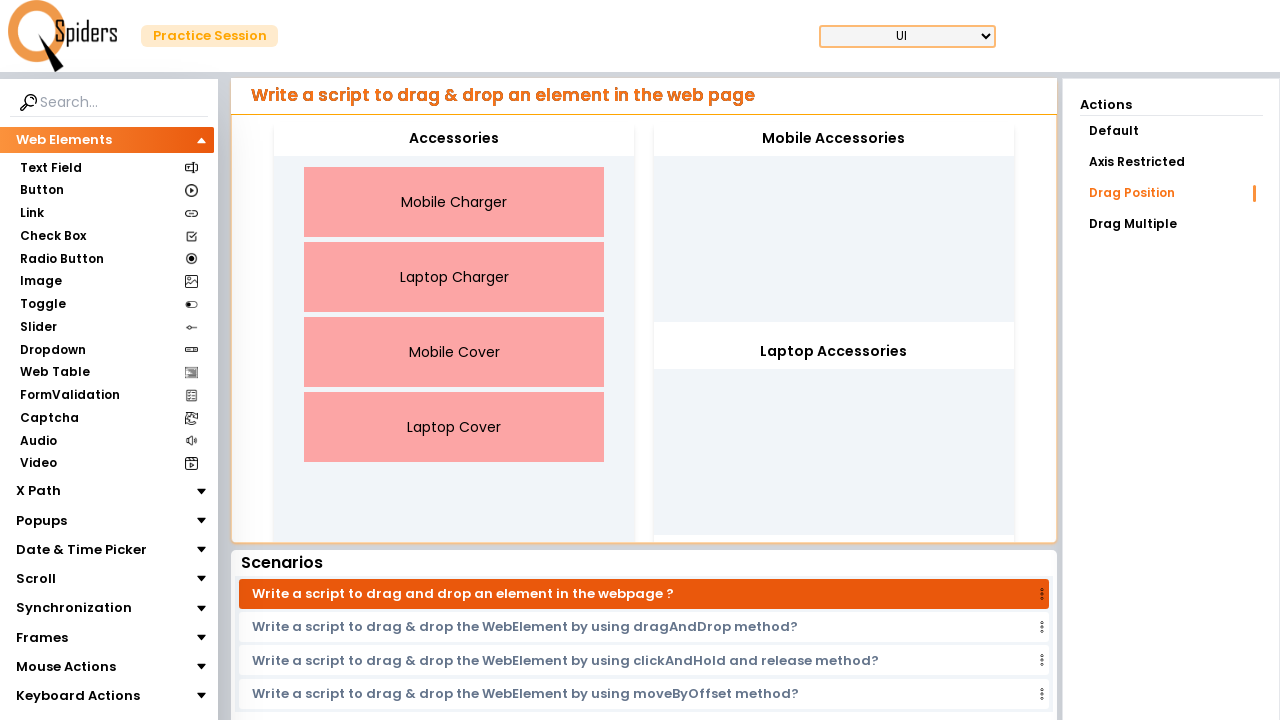

Right-clicked on 'Default' link to open context menu at (1171, 131) on text=Default
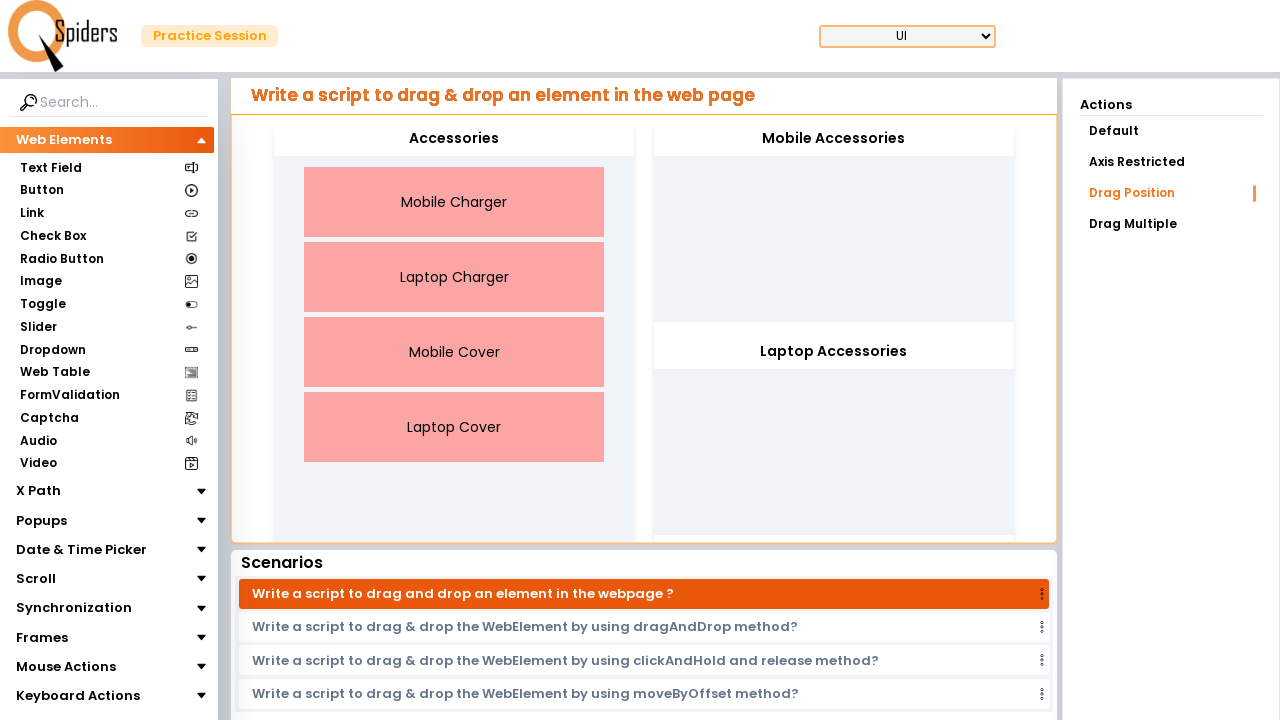

Pressed ArrowDown key to navigate context menu (1st press)
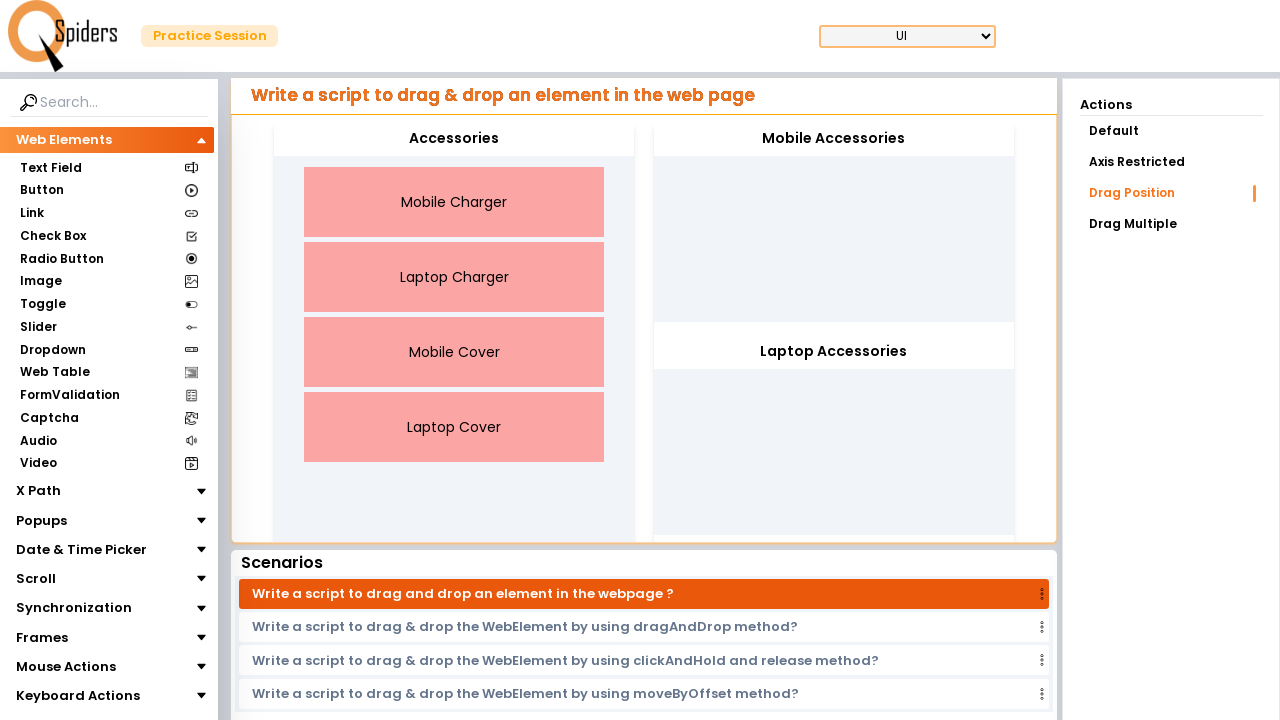

Pressed ArrowDown key to navigate context menu (2nd press)
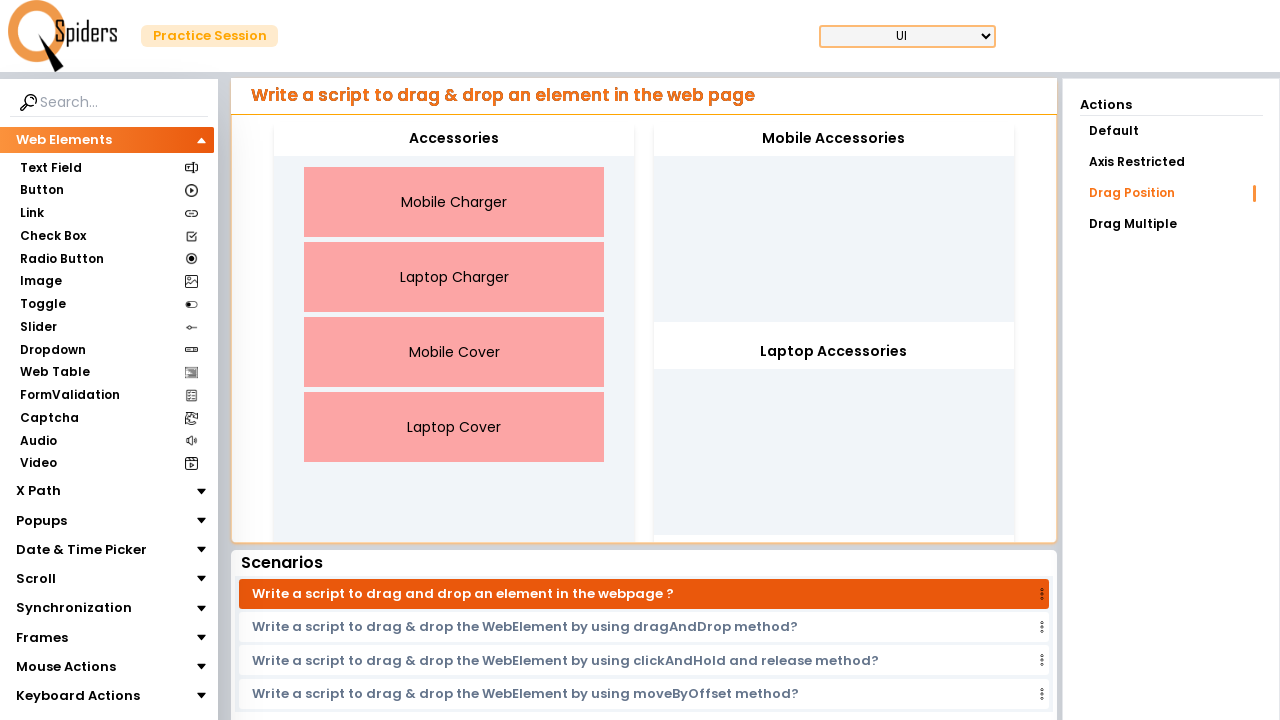

Pressed ArrowDown key to navigate context menu (3rd press)
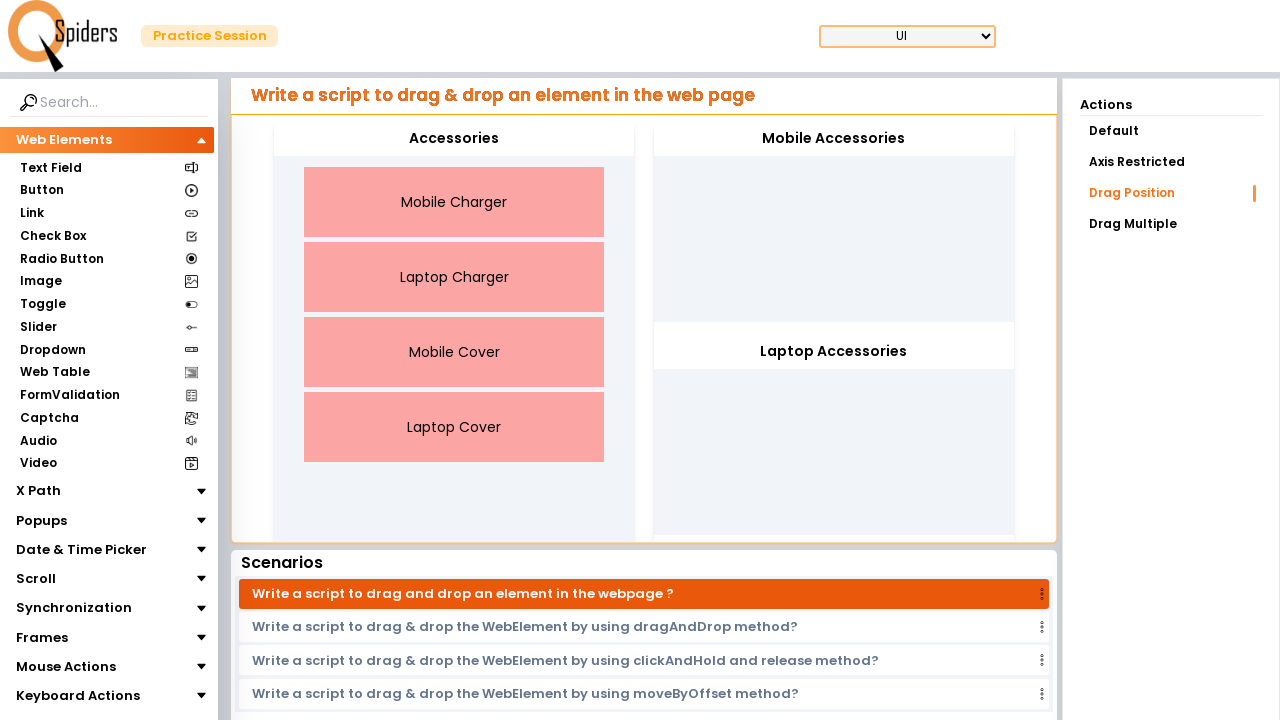

Pressed Enter key to select context menu option
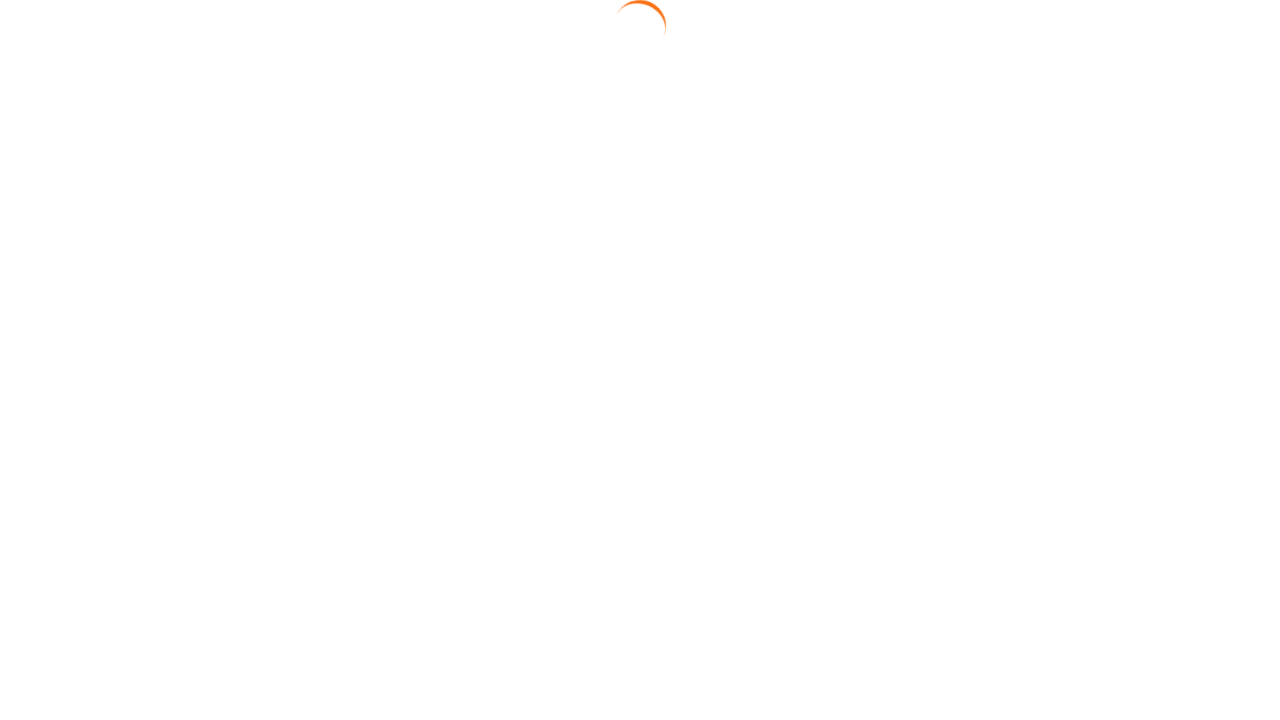

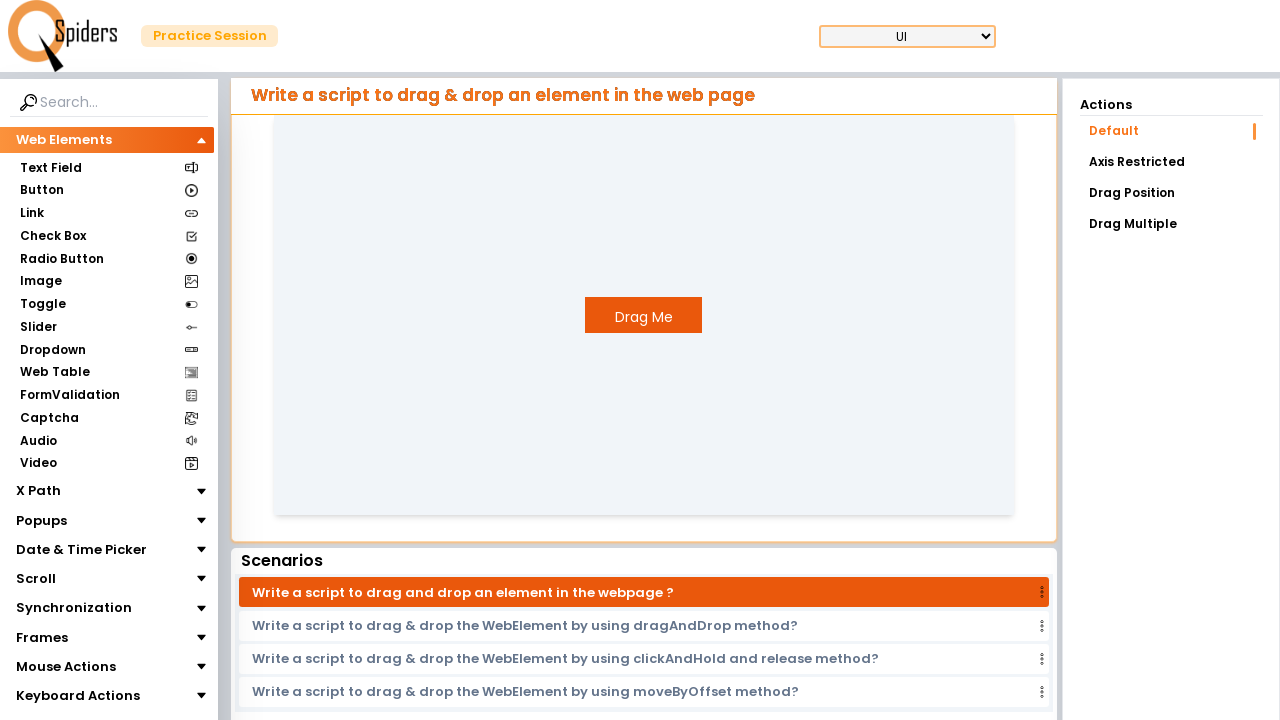